Tests simple alert functionality by clicking a button and accepting the alert dialog

Starting URL: https://demoqa.com/alerts

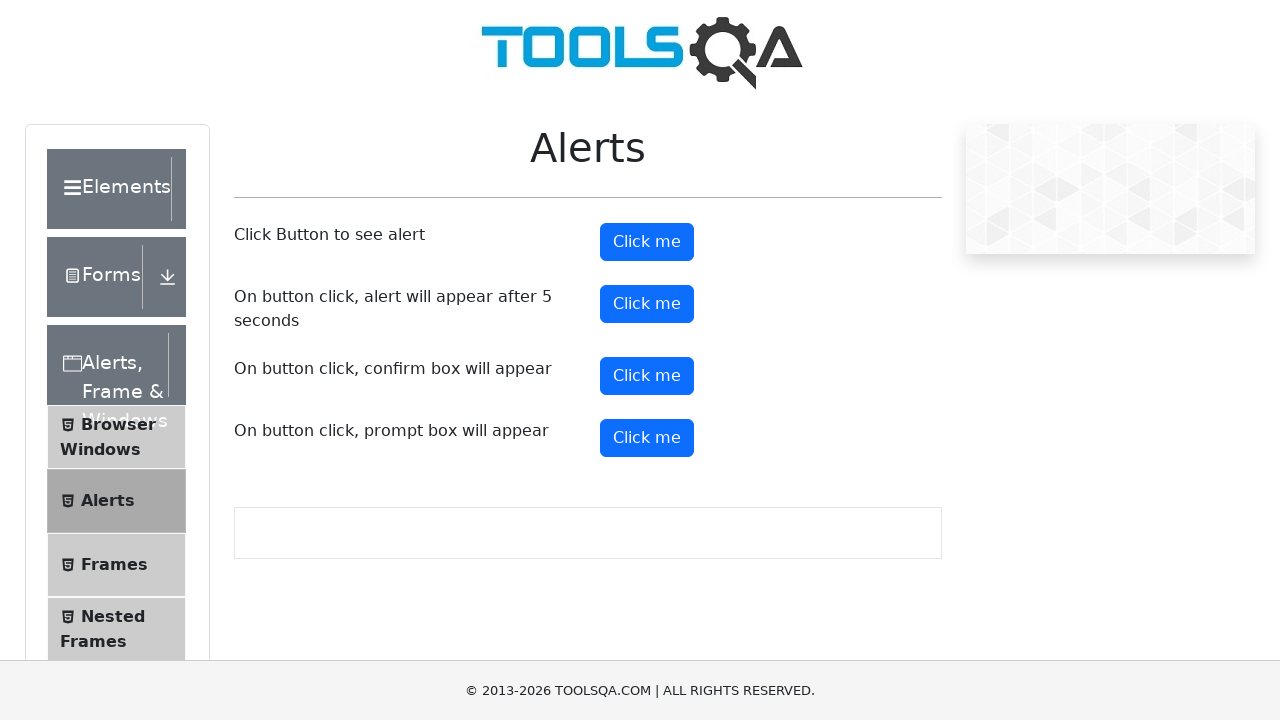

Set up dialog handler to accept alerts
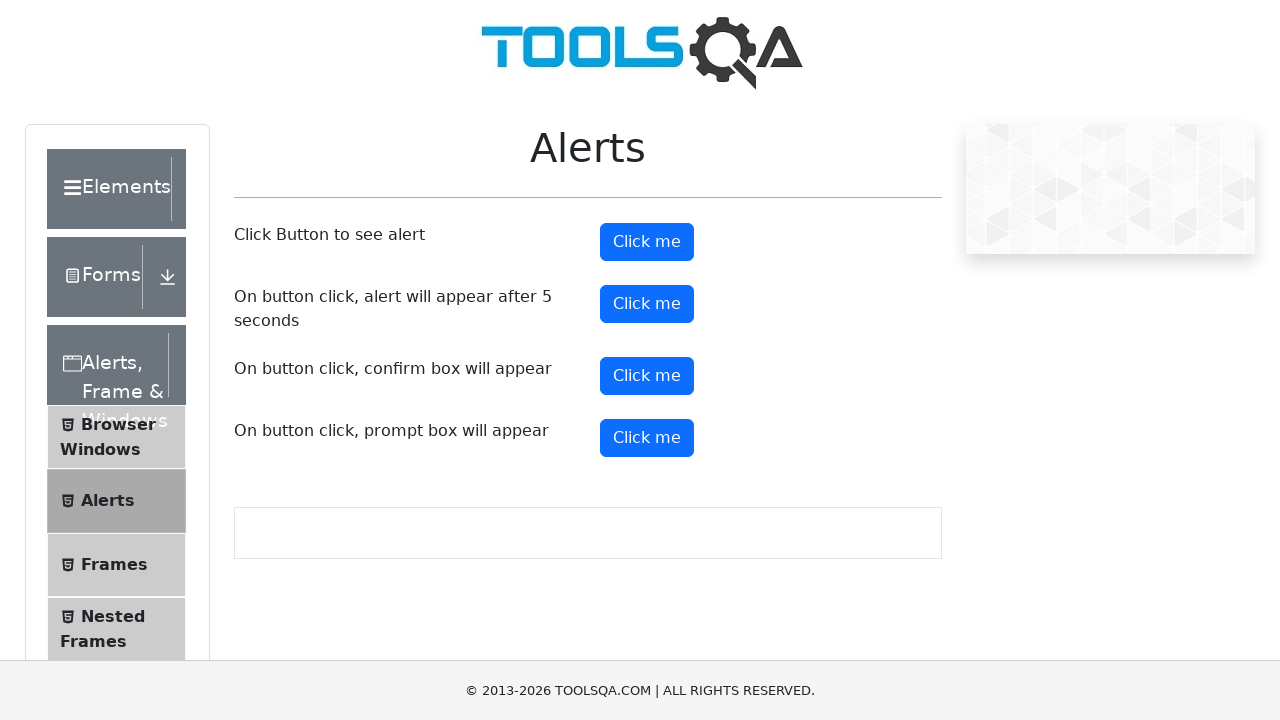

Clicked the alert button at (647, 242) on #alertButton
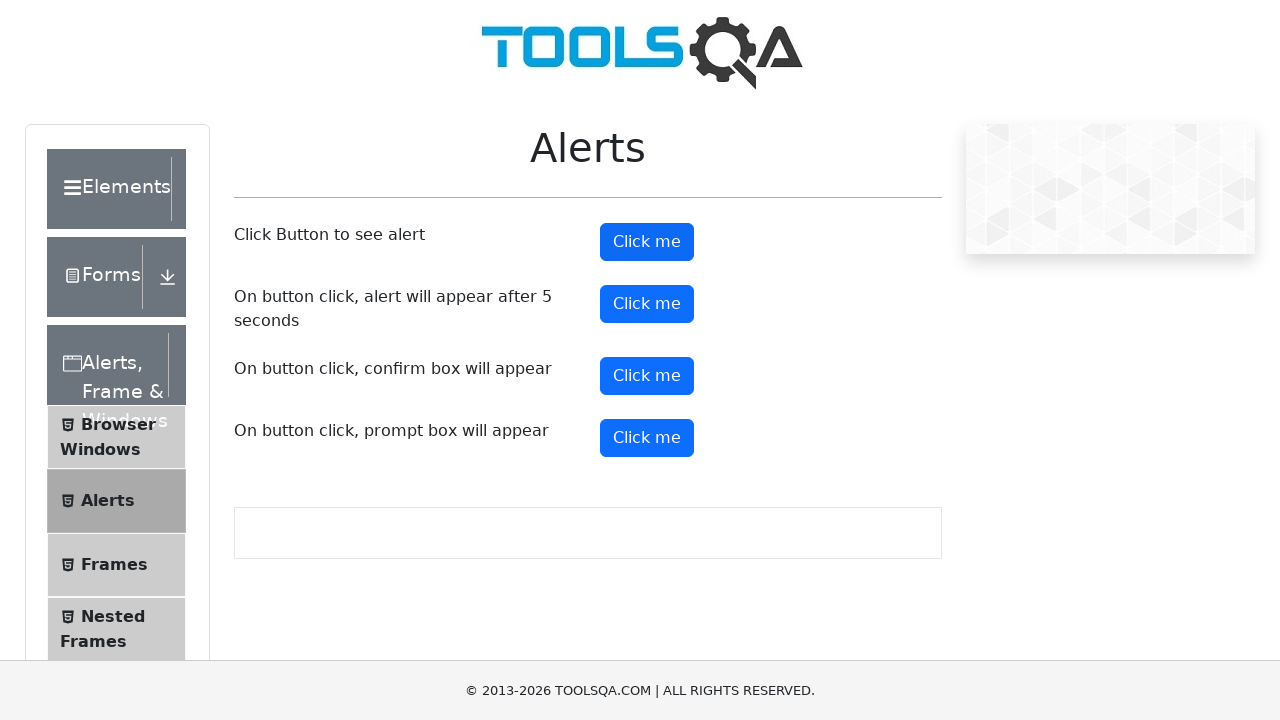

Waited for alert to be processed
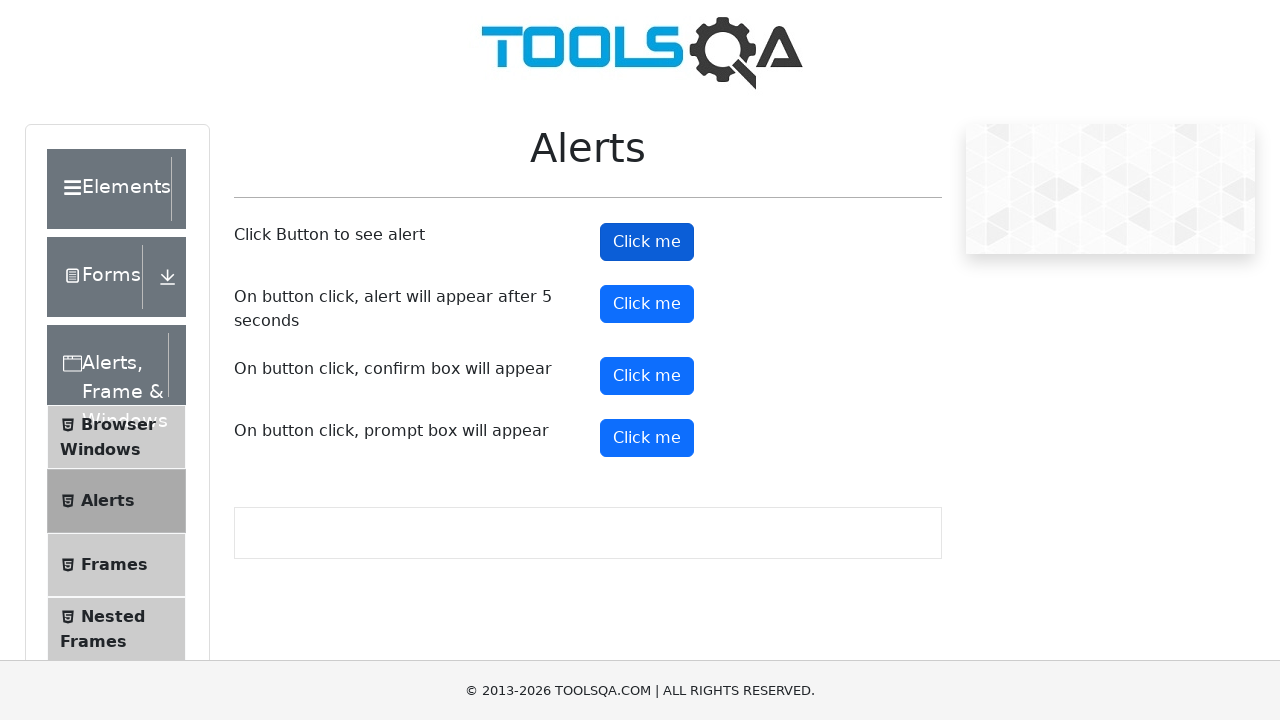

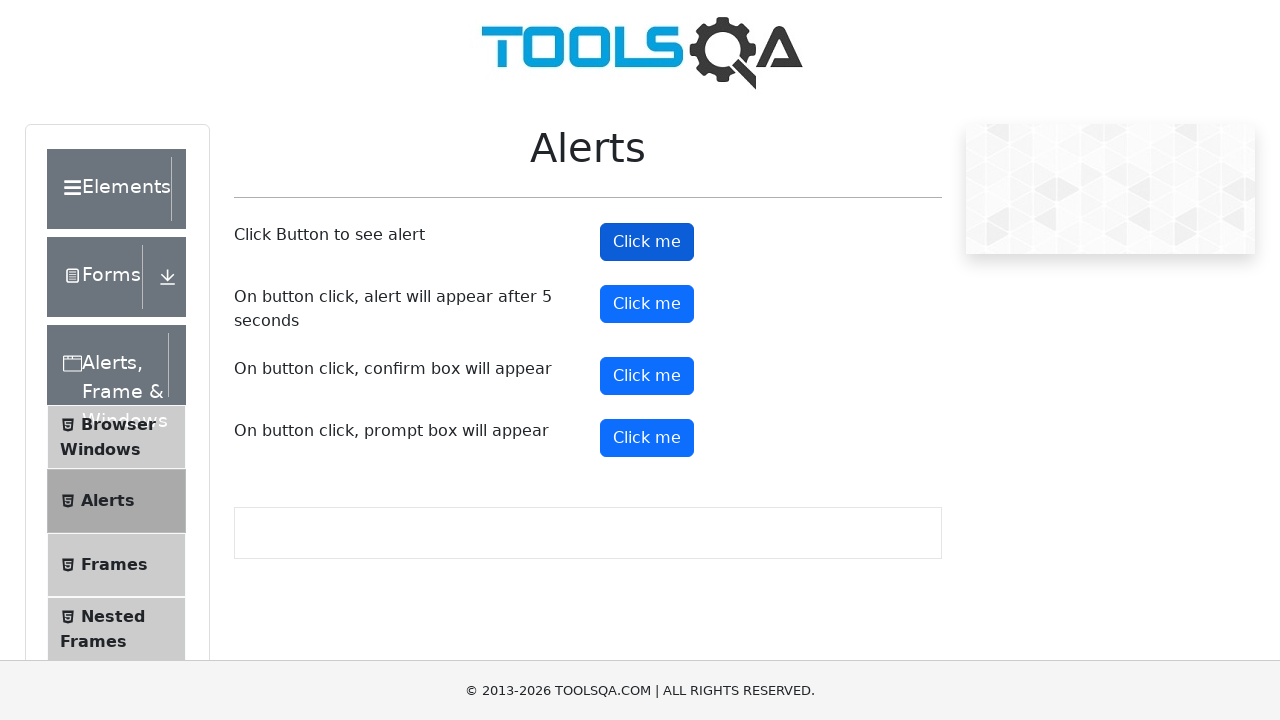